Tests disappearing elements page by reloading and checking if navigation links remain visible

Starting URL: https://the-internet.herokuapp.com

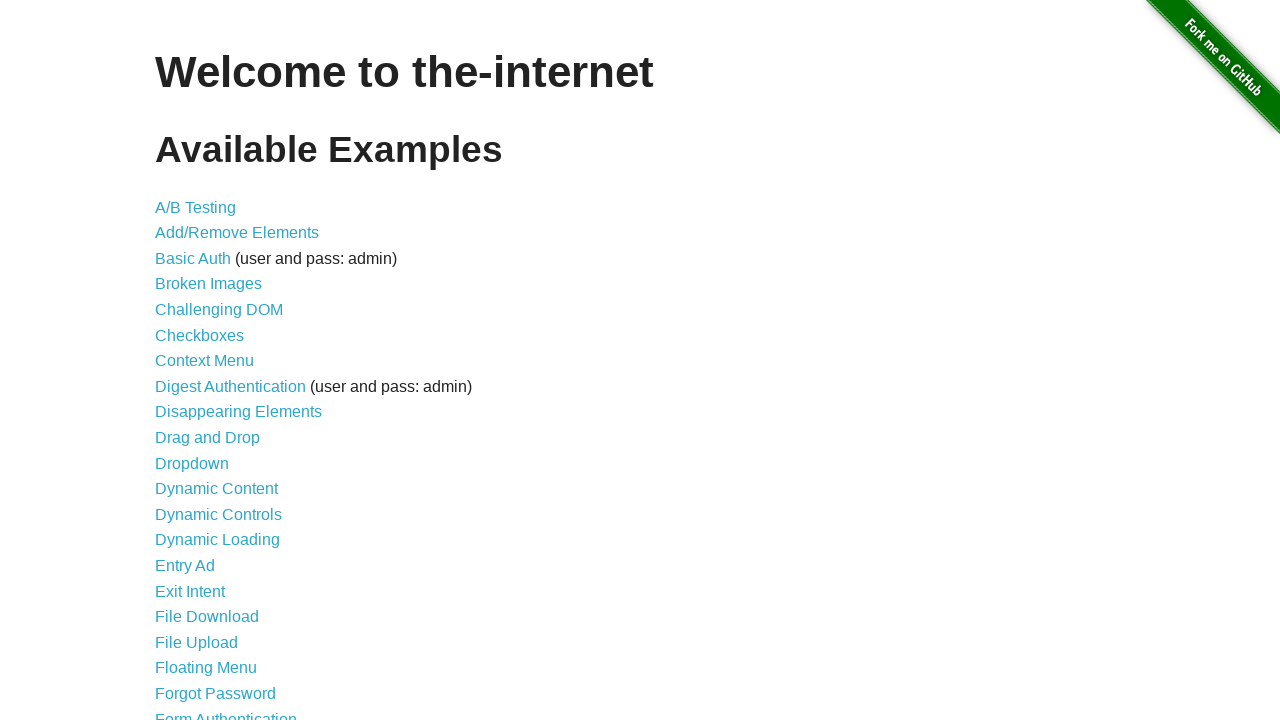

Clicked on Disappearing Elements link at (238, 412) on internal:role=link[name="Disappearing Elements"i]
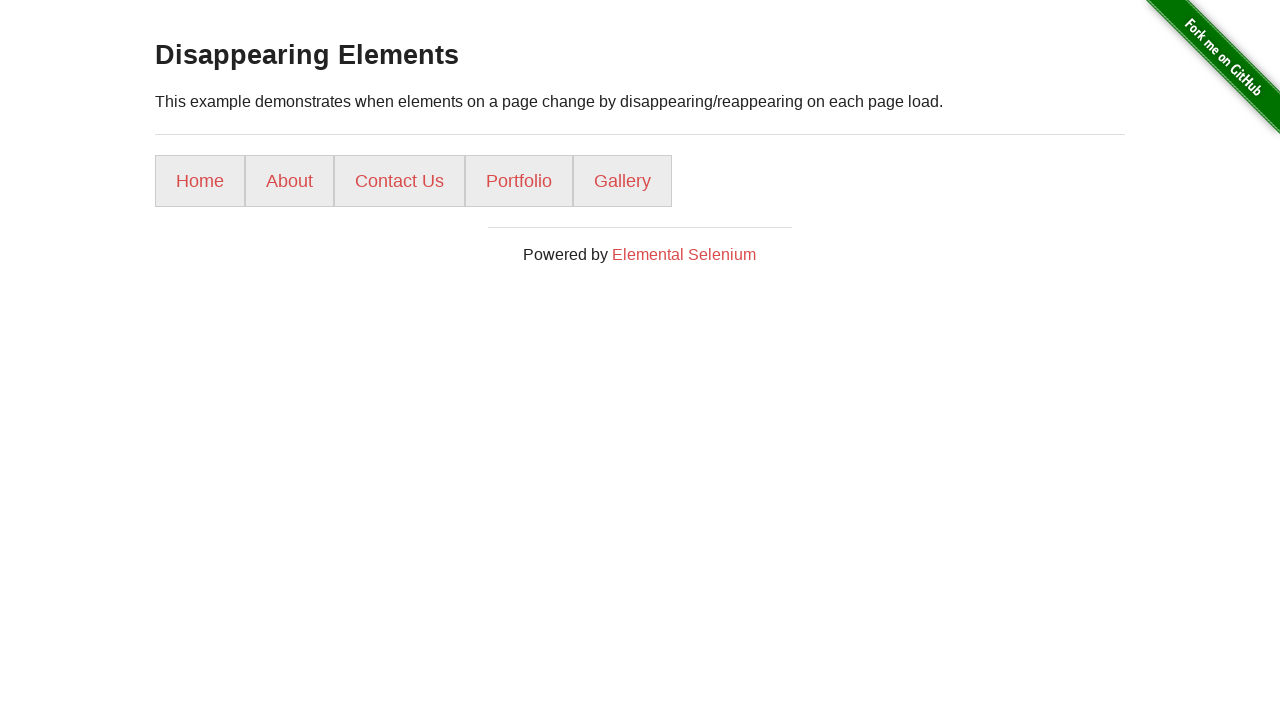

Reloaded page (first reload)
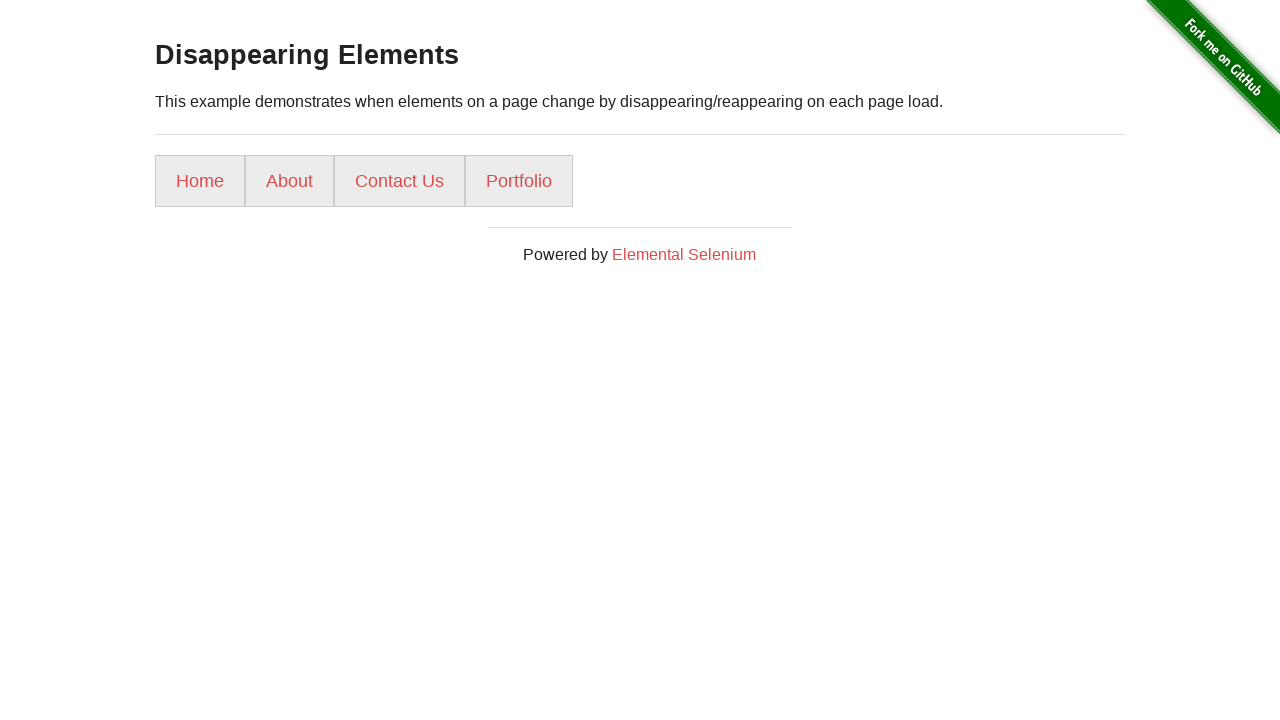

Home navigation link remained visible after reload
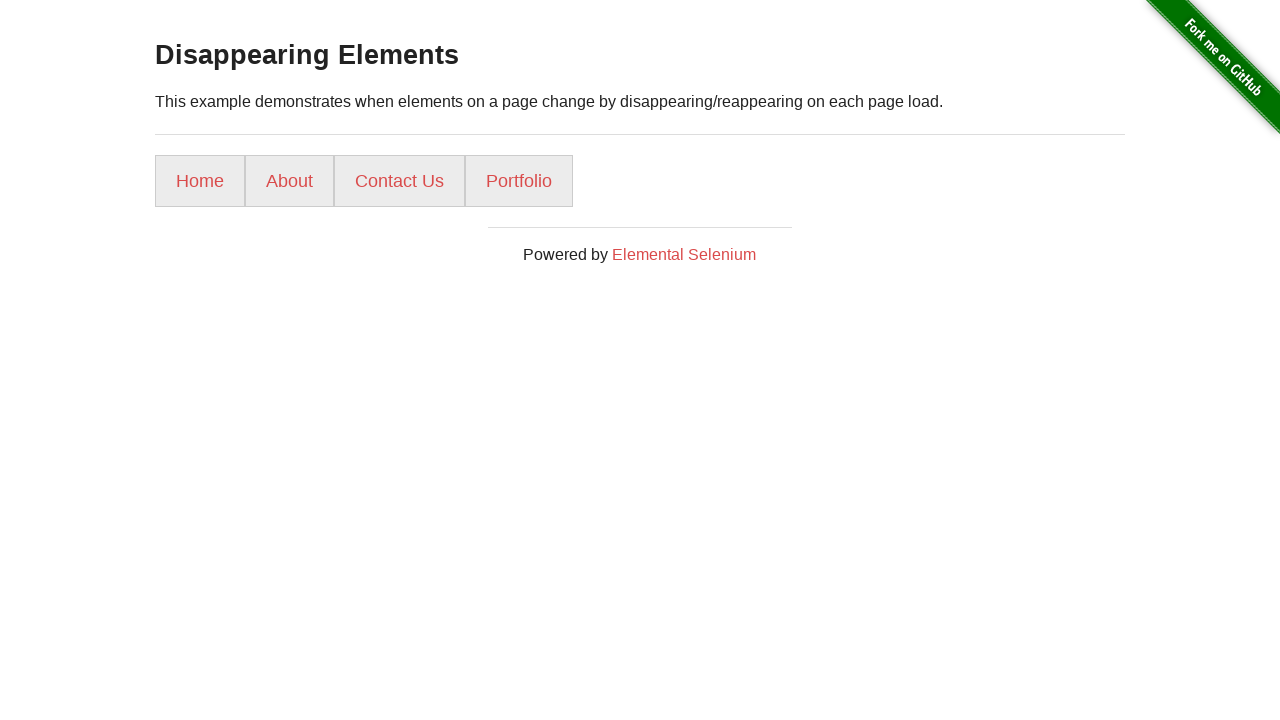

Reloaded page (second reload)
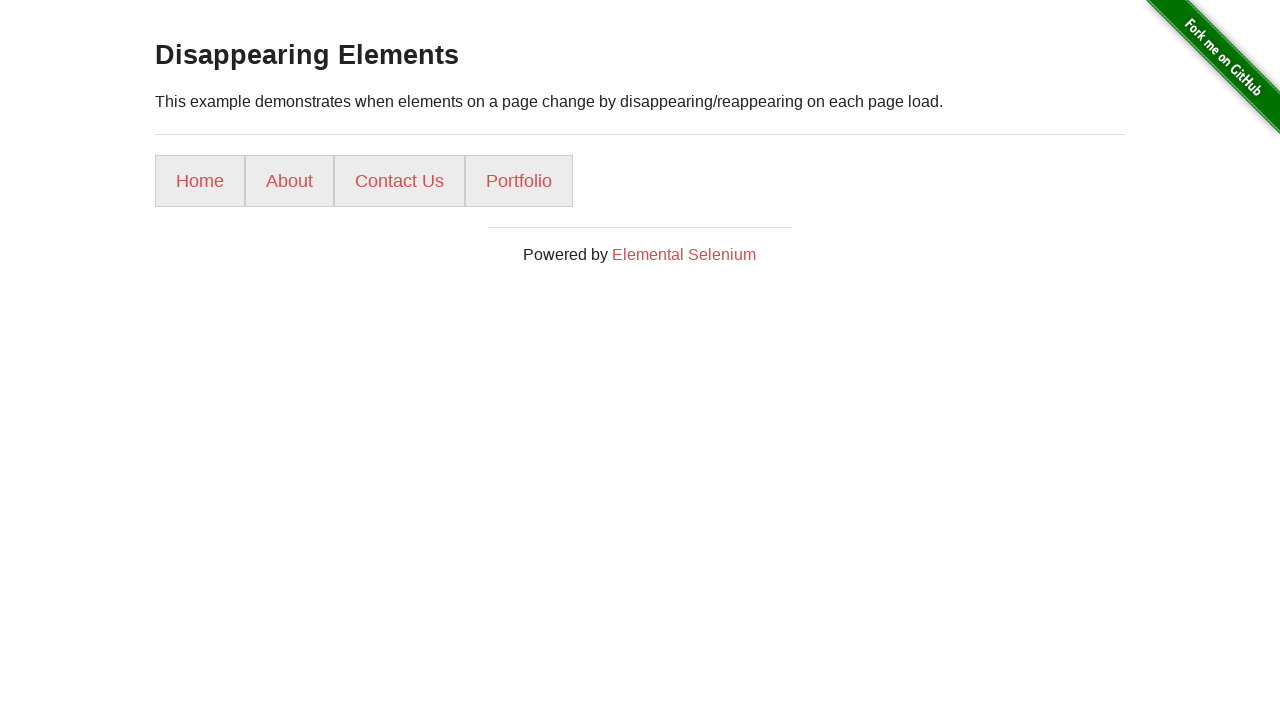

About navigation link remained visible after reload
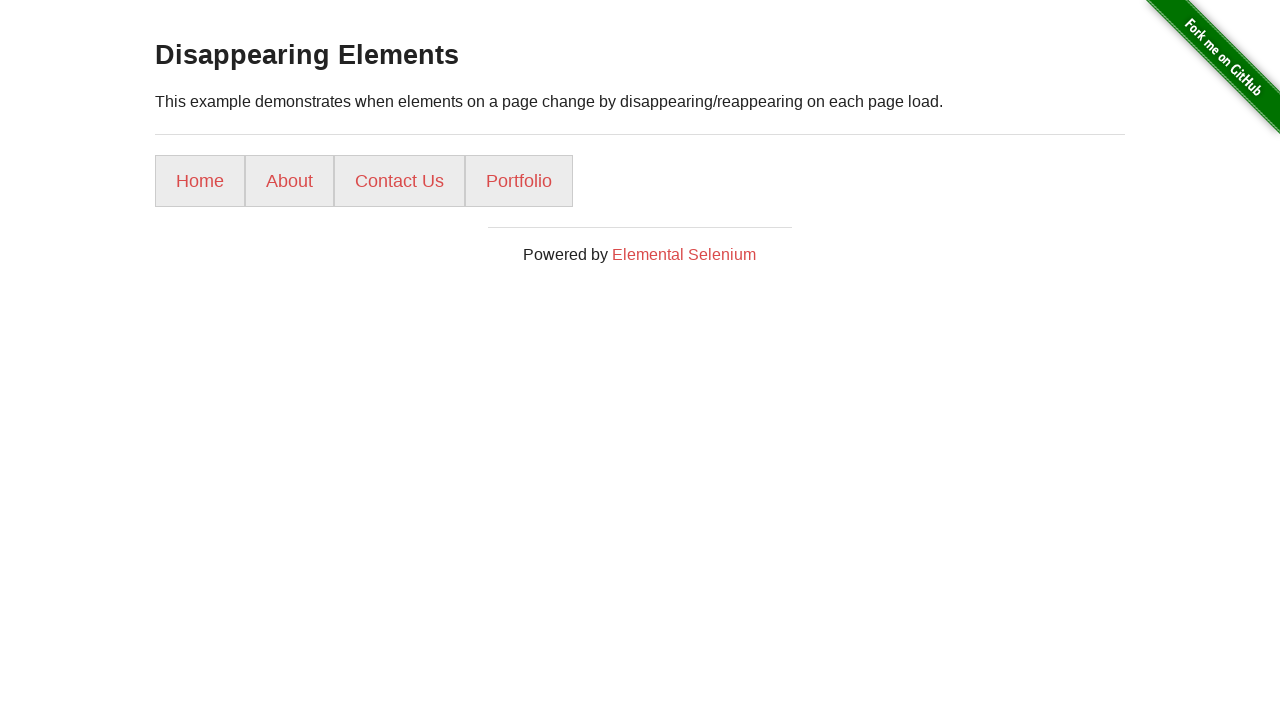

Reloaded page (third reload)
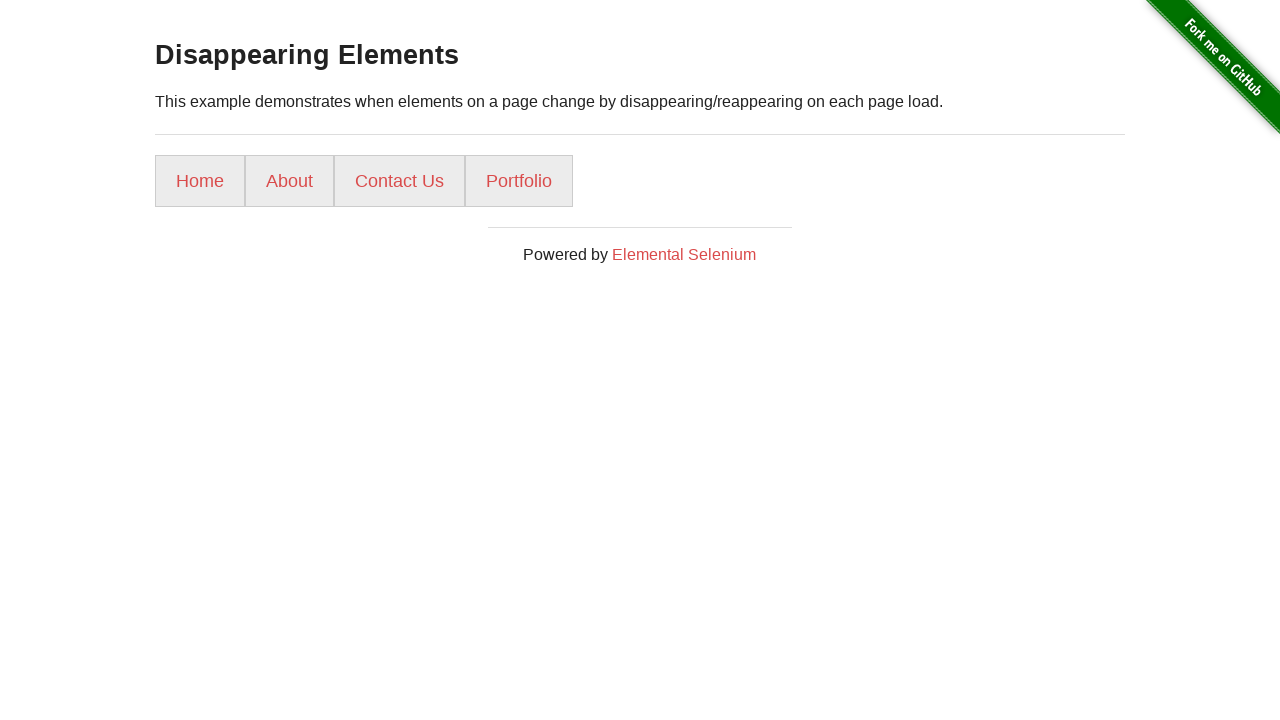

Contact Us navigation link remained visible after reload
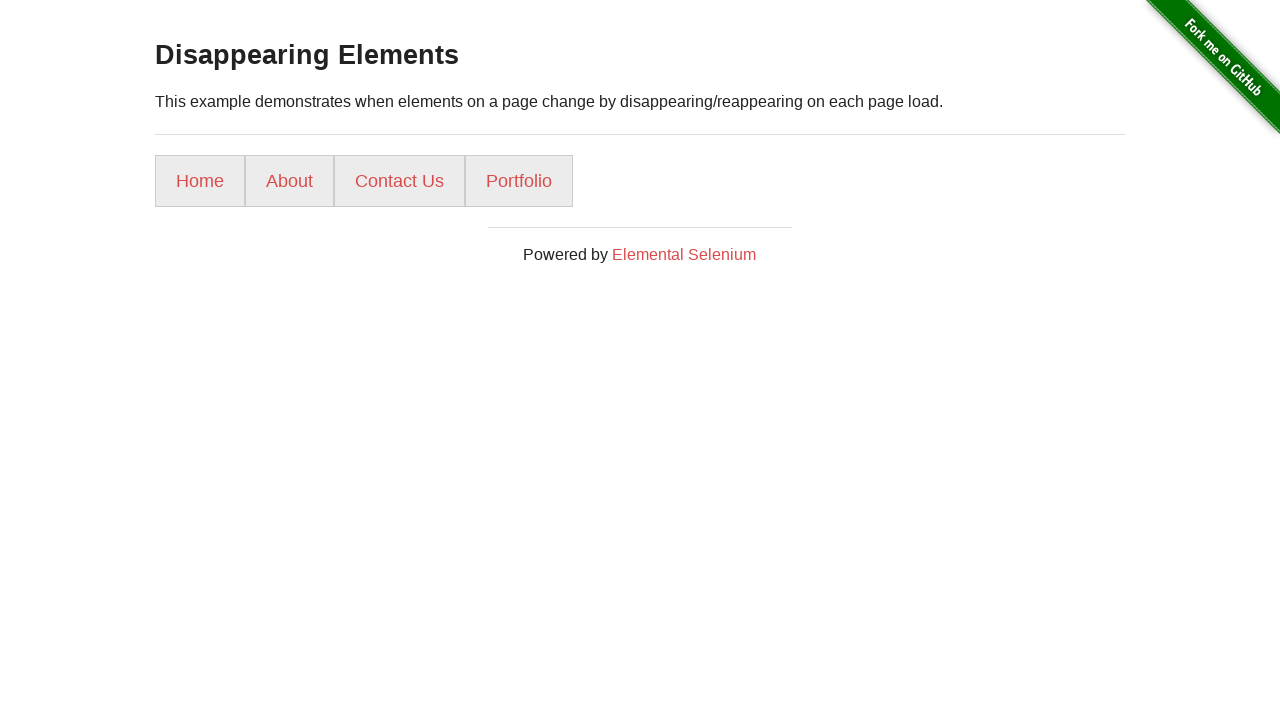

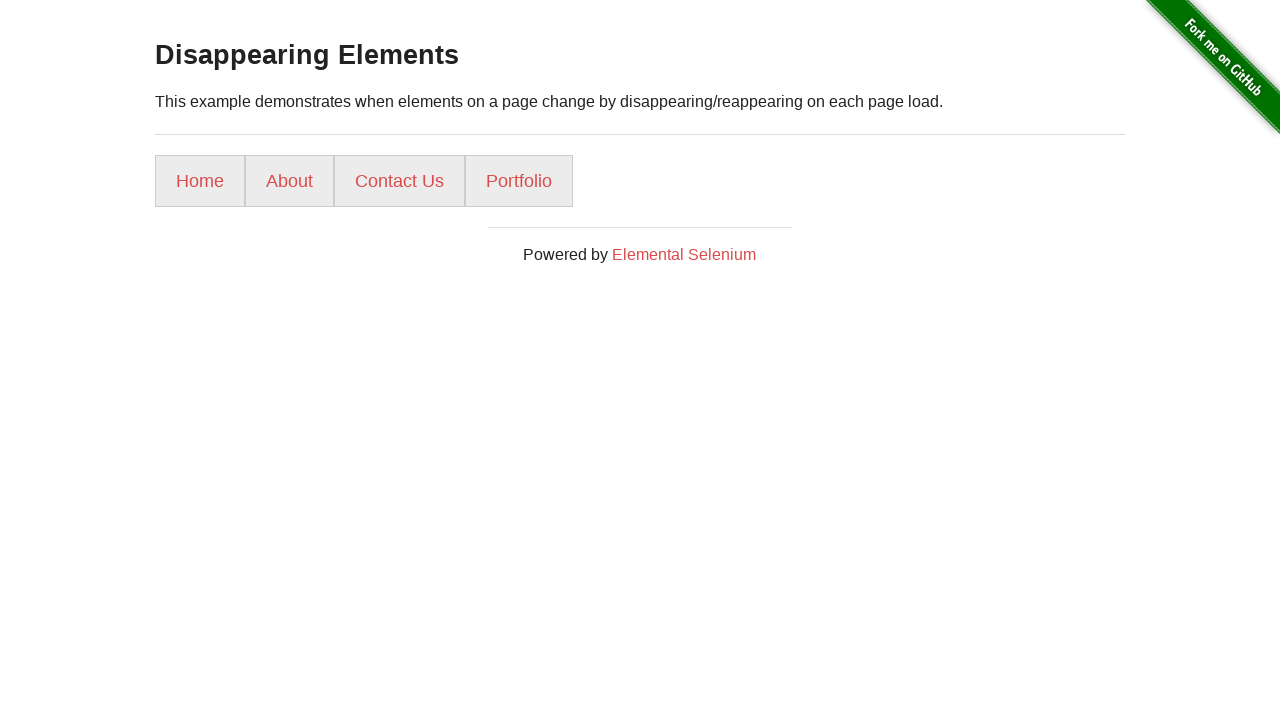